Tests SVG element handling by scrolling to the SVG Elements section and verifying the presence of colored SVG shapes (red circle, green rectangle, blue polygon) on a test automation practice page.

Starting URL: https://testautomationpractice.blogspot.com/

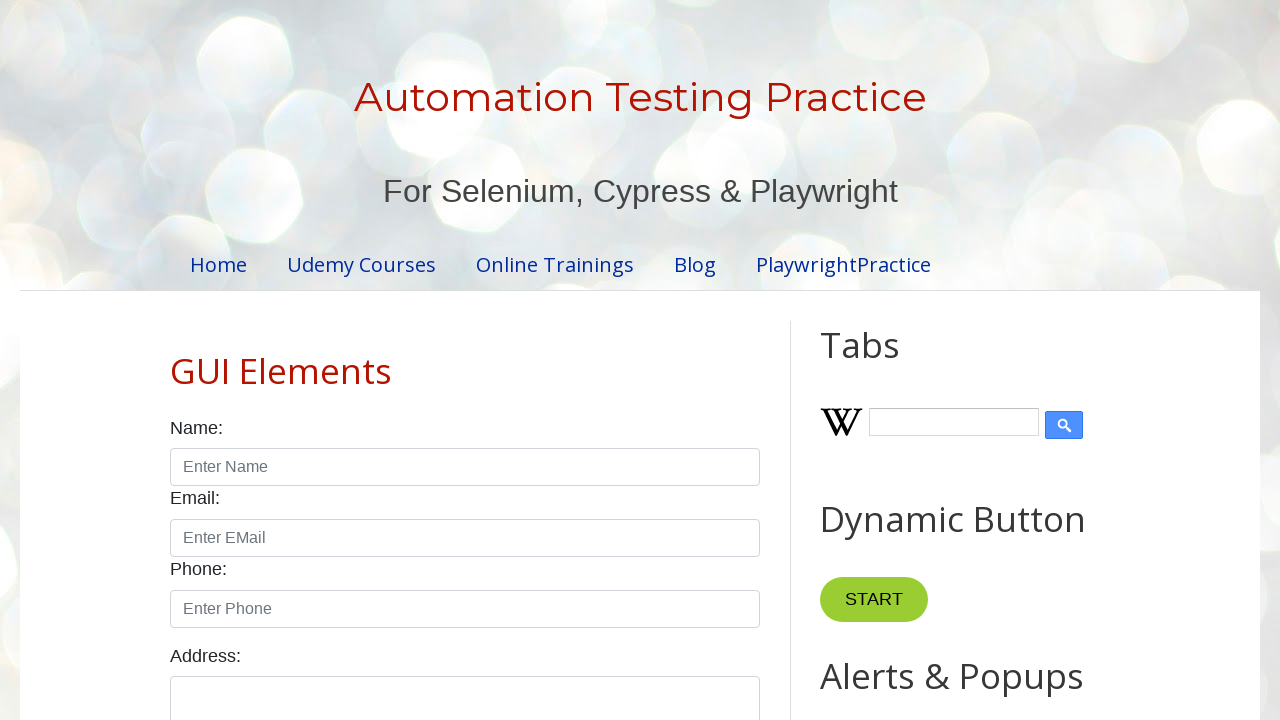

Scrolled to SVG Elements section heading
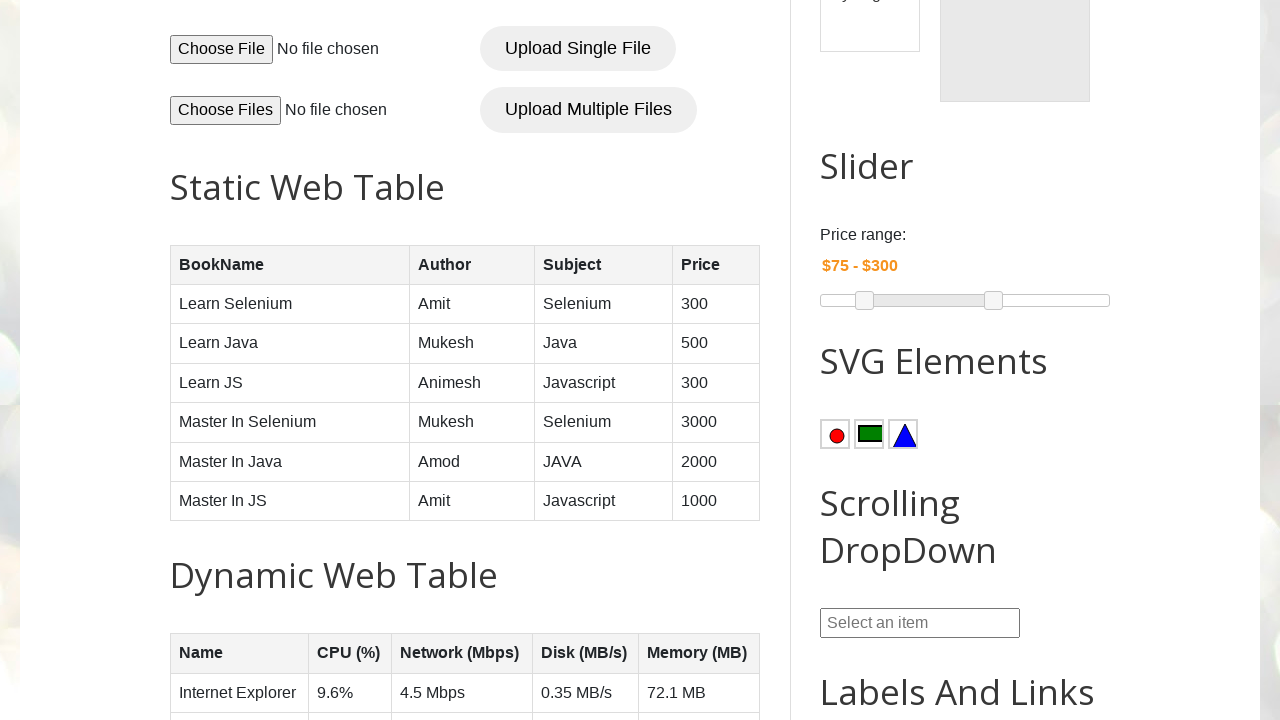

Red circle SVG element is visible
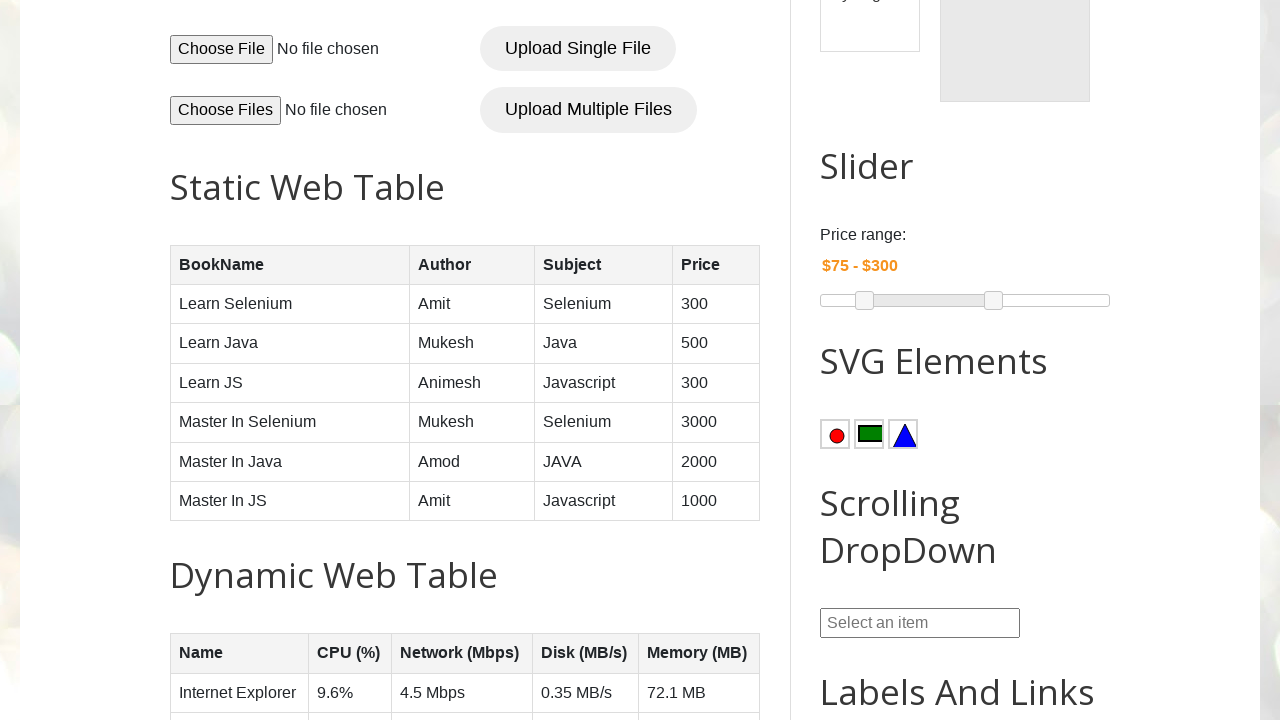

Green rectangle SVG element is visible
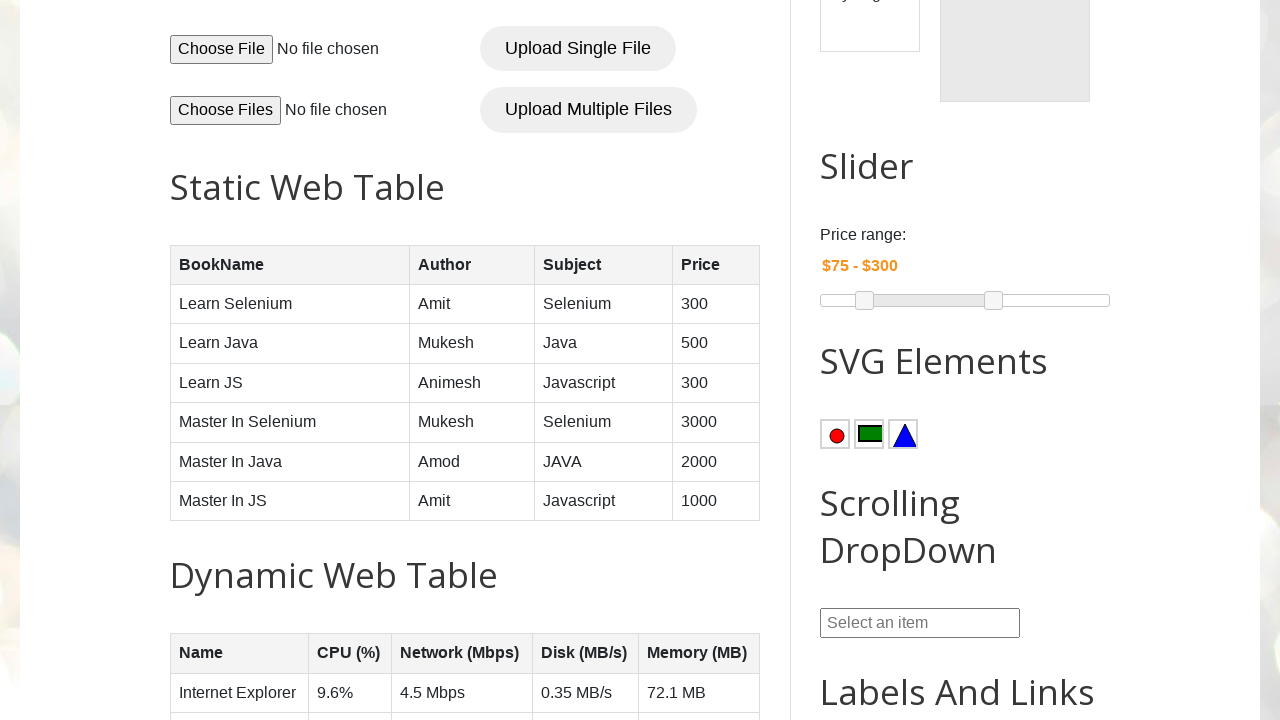

Blue polygon SVG element is visible
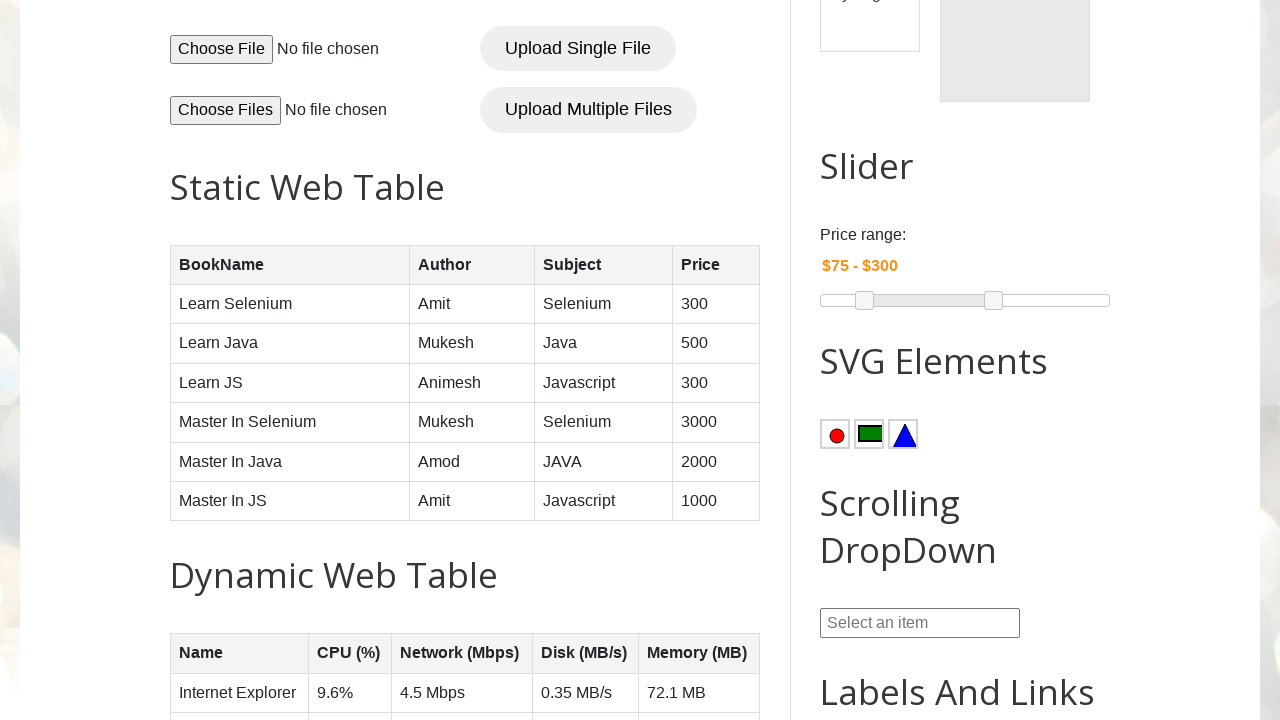

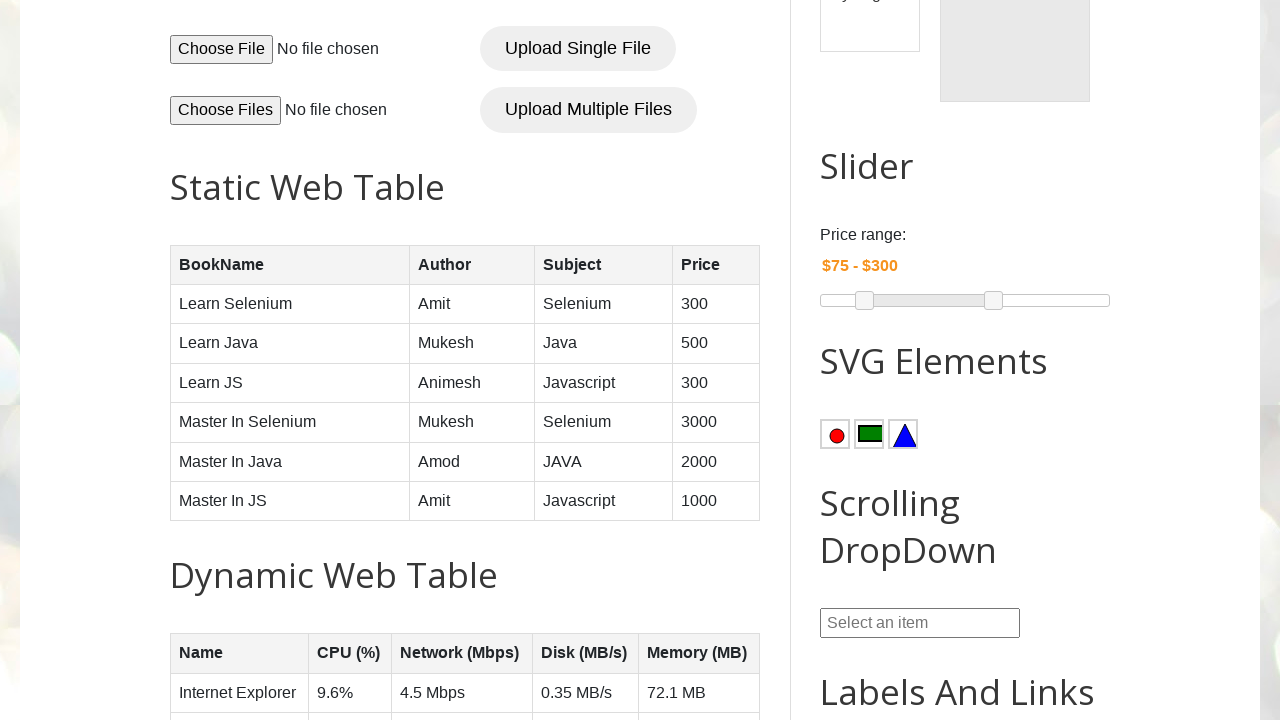